Tests checkbox and radio button functionality by clicking all checkboxes on the page, then clicking all radio buttons to verify they can be selected

Starting URL: https://rahulshettyacademy.com/AutomationPractice/

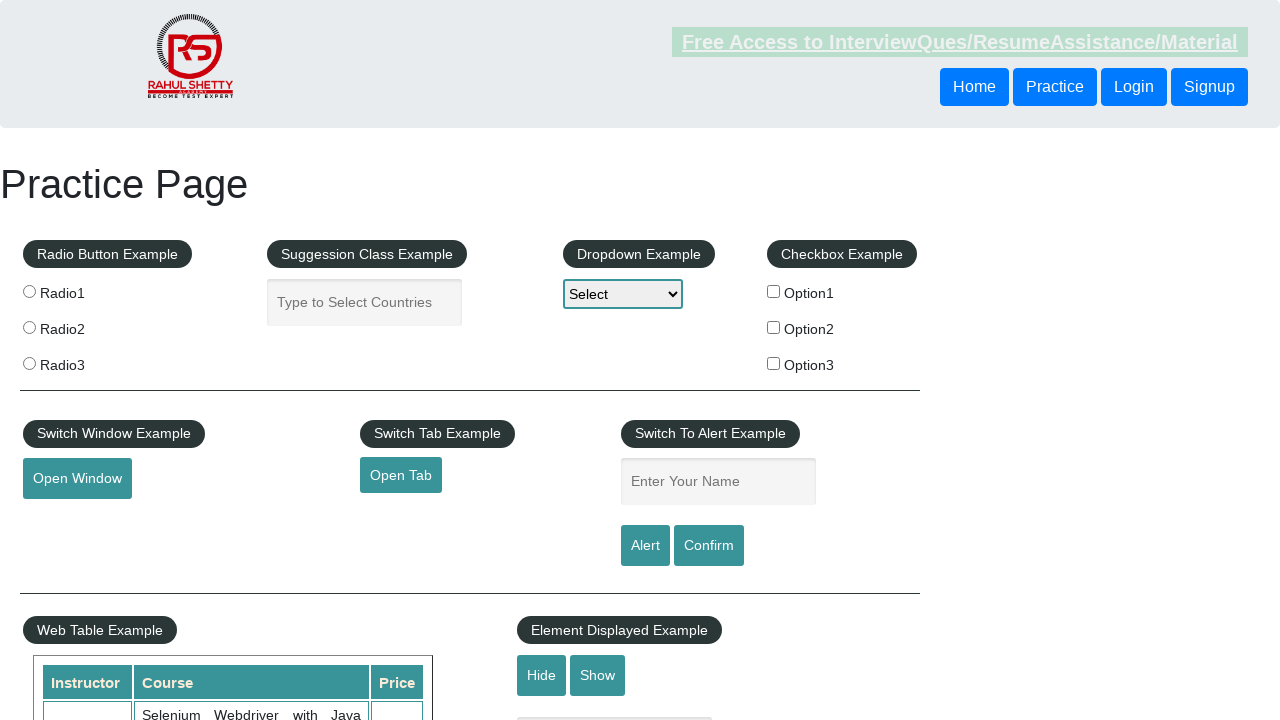

Waited for checkboxes to load on the page
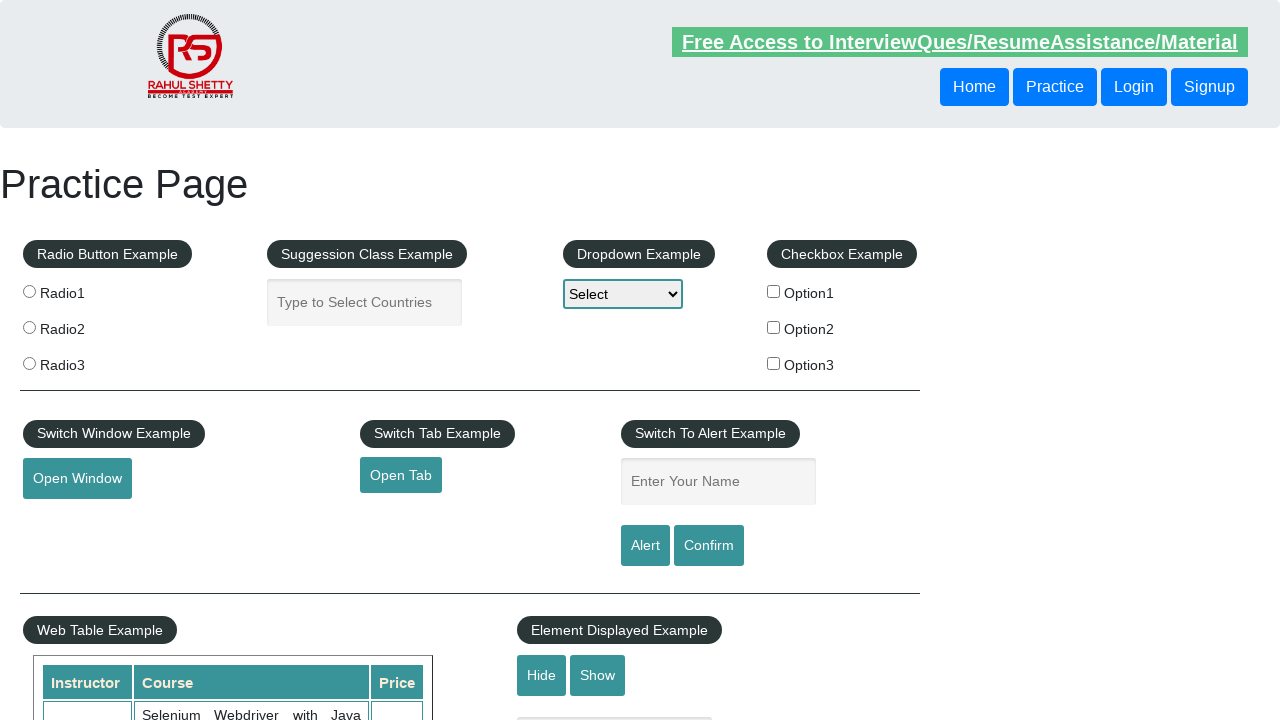

Located 3 checkboxes on the page
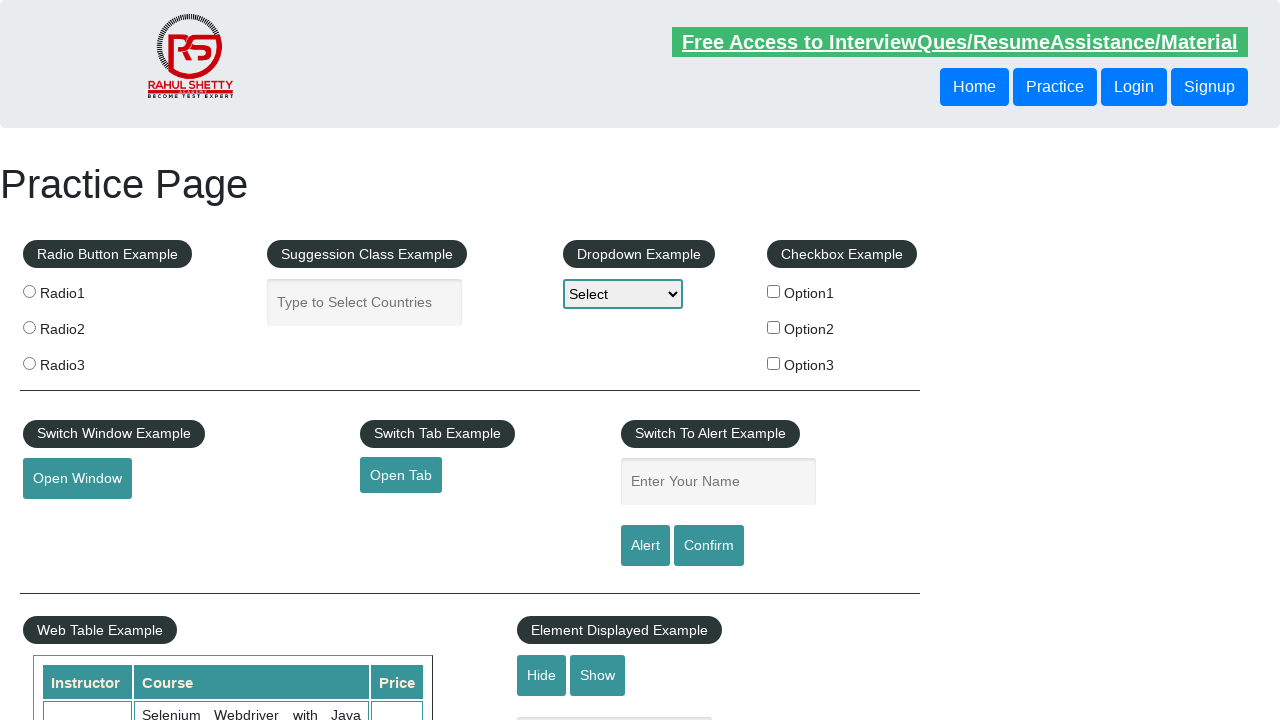

Clicked checkbox 1 of 3 at (774, 291) on input[type='checkbox'] >> nth=0
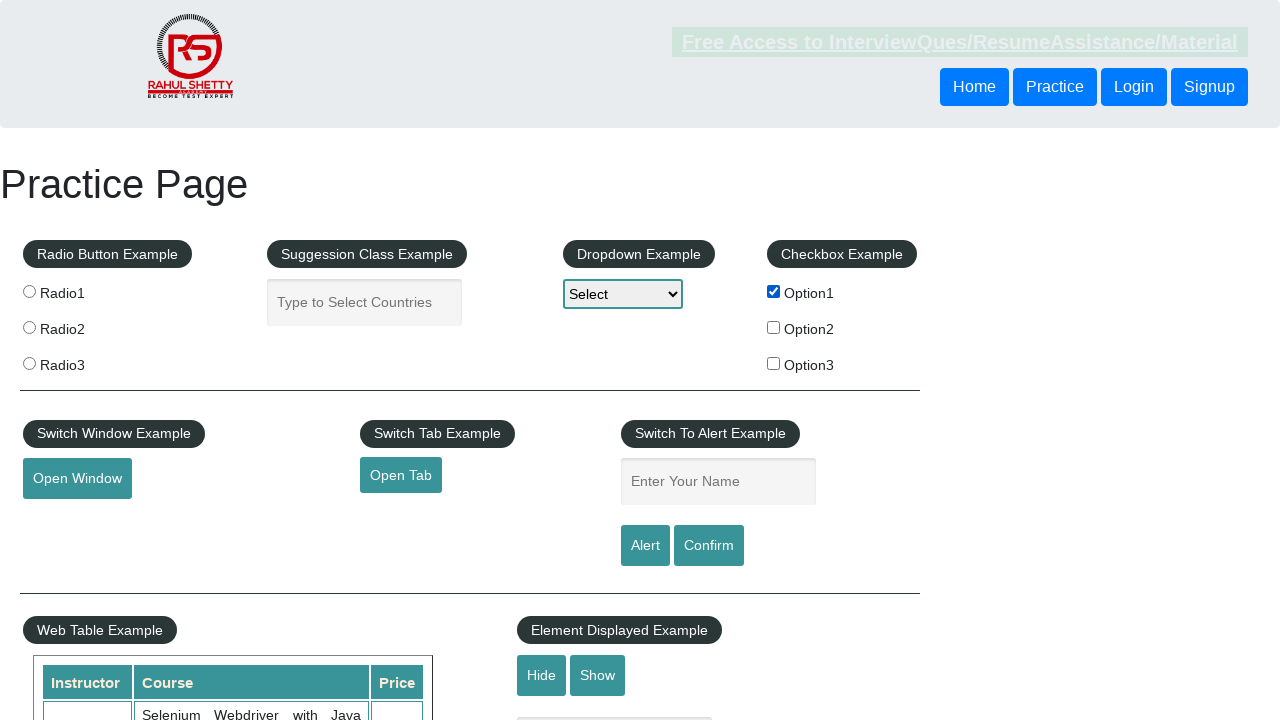

Clicked checkbox 2 of 3 at (774, 327) on input[type='checkbox'] >> nth=1
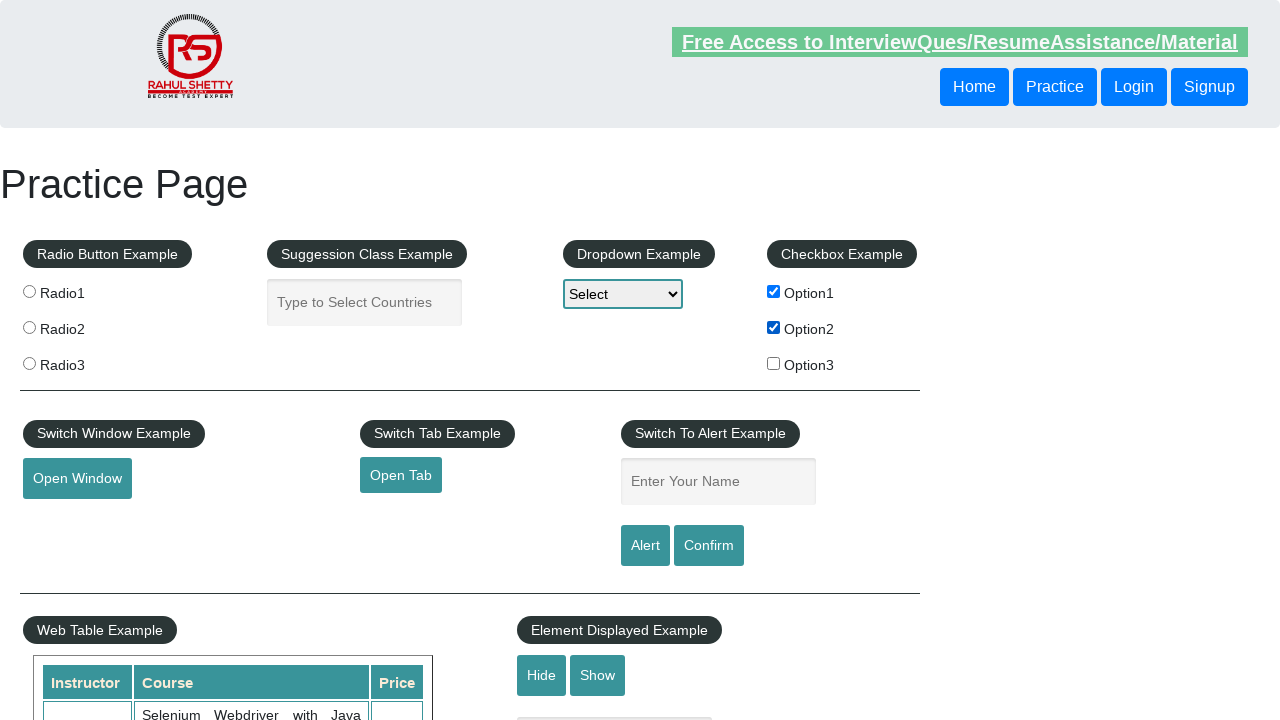

Clicked checkbox 3 of 3 at (774, 363) on input[type='checkbox'] >> nth=2
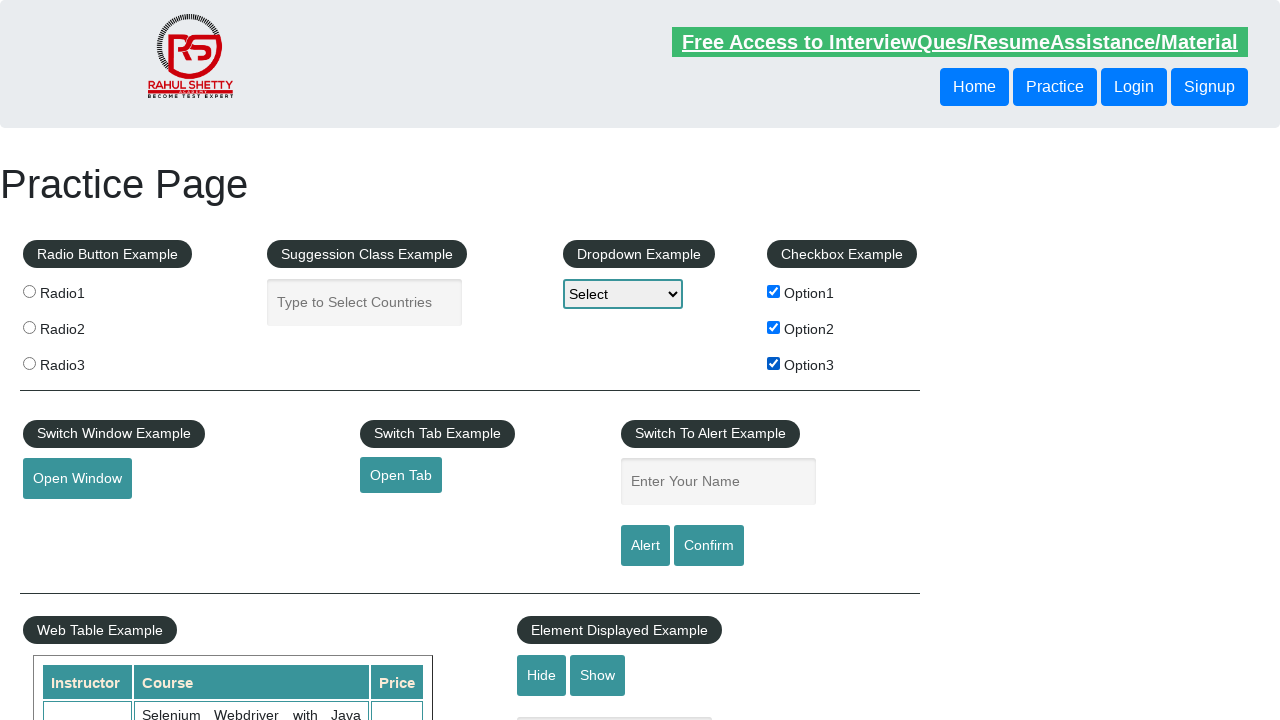

Located 3 radio buttons on the page
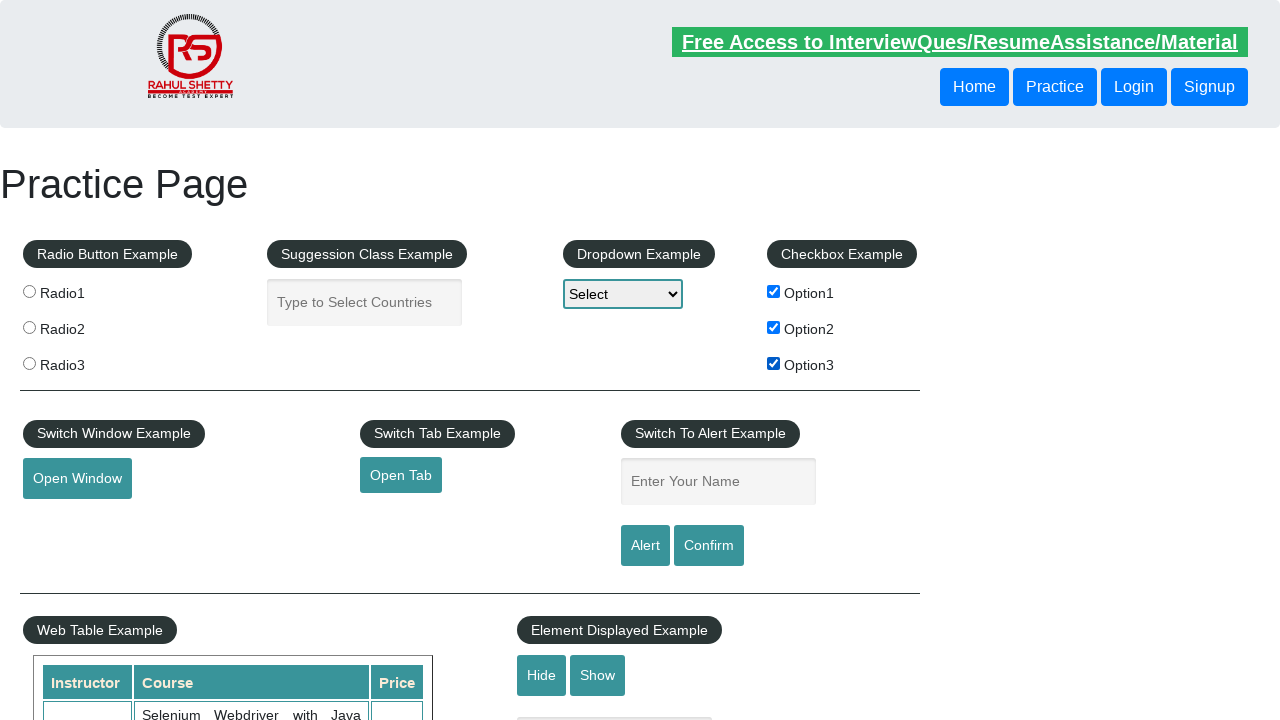

Clicked radio button 1 of 3 at (29, 291) on input[type='radio'] >> nth=0
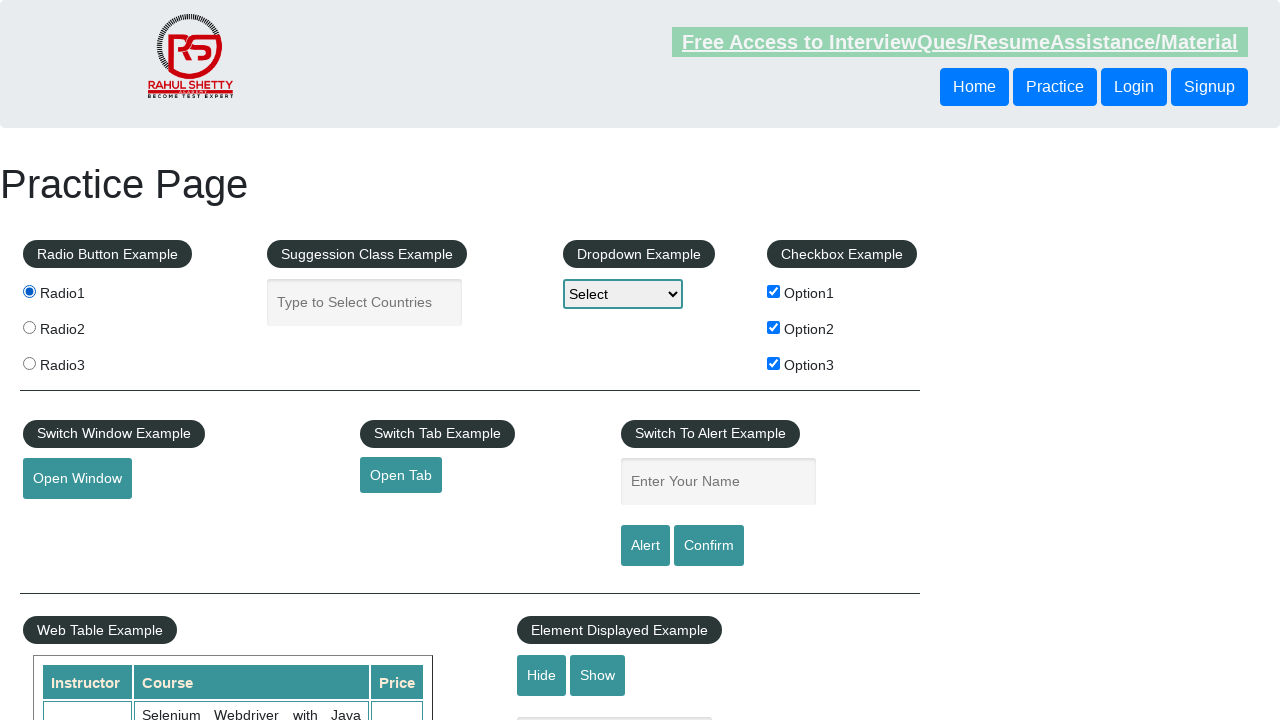

Clicked radio button 2 of 3 at (29, 327) on input[type='radio'] >> nth=1
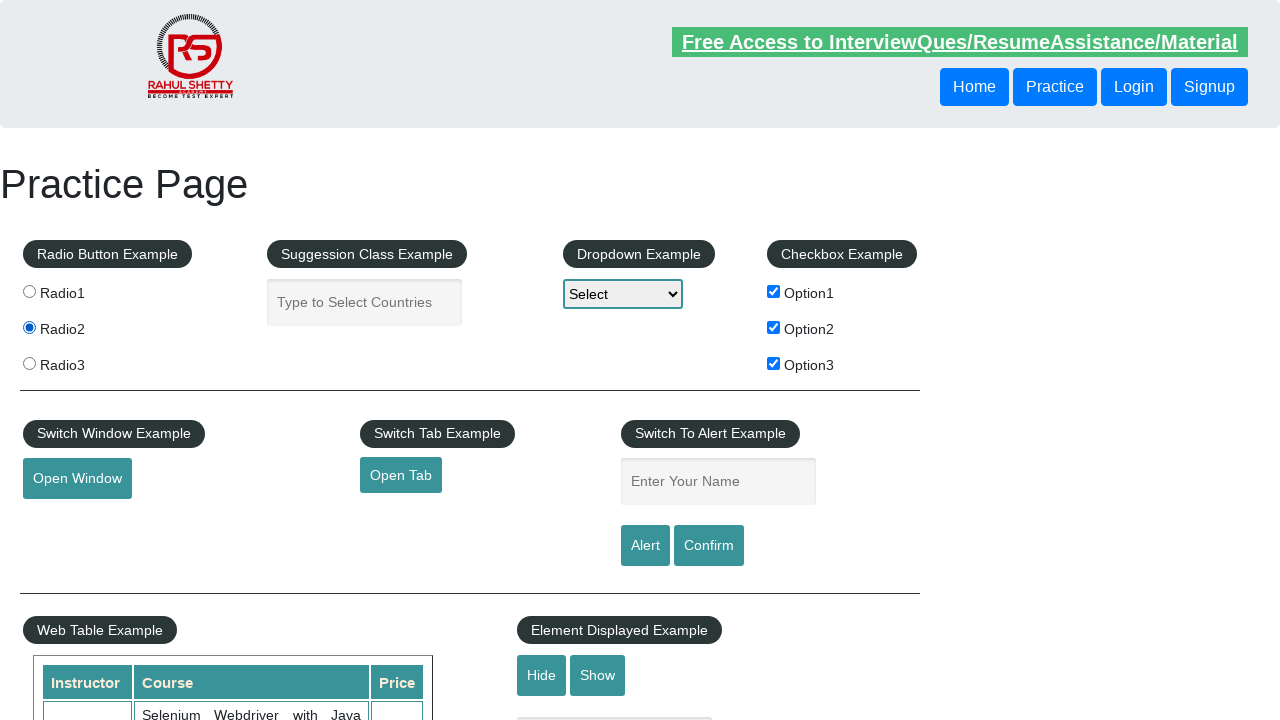

Clicked radio button 3 of 3 at (29, 363) on input[type='radio'] >> nth=2
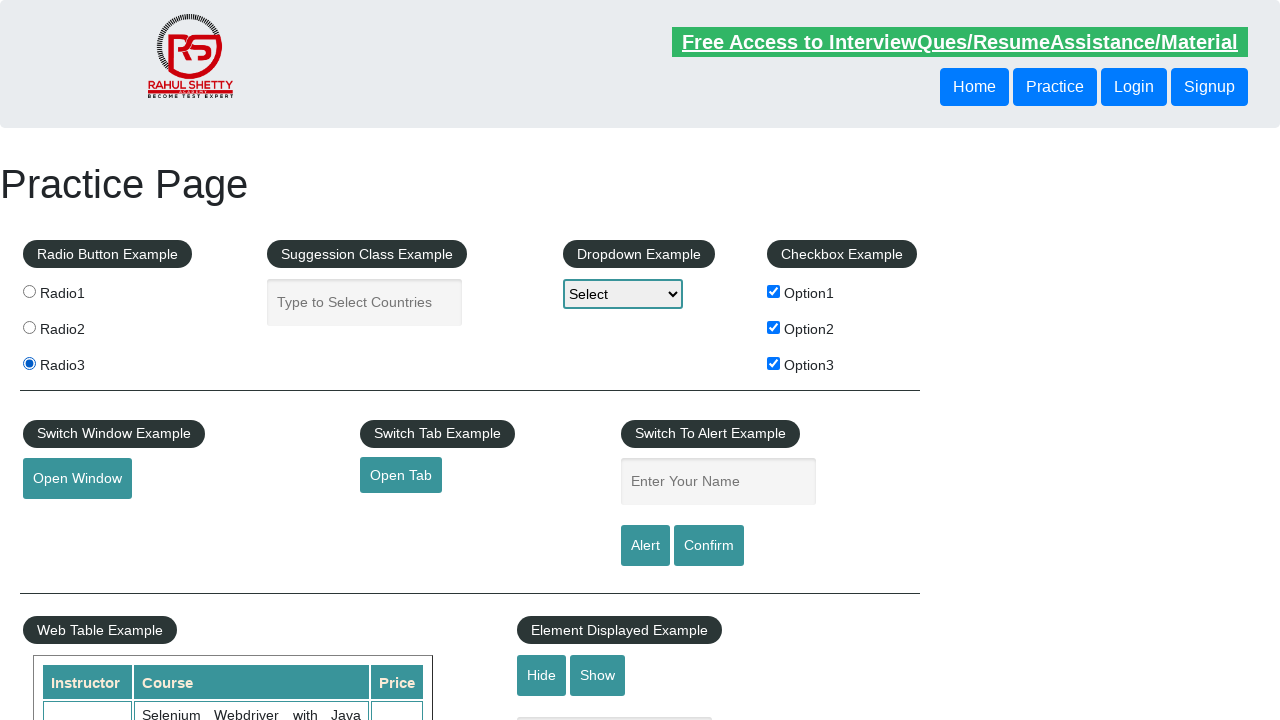

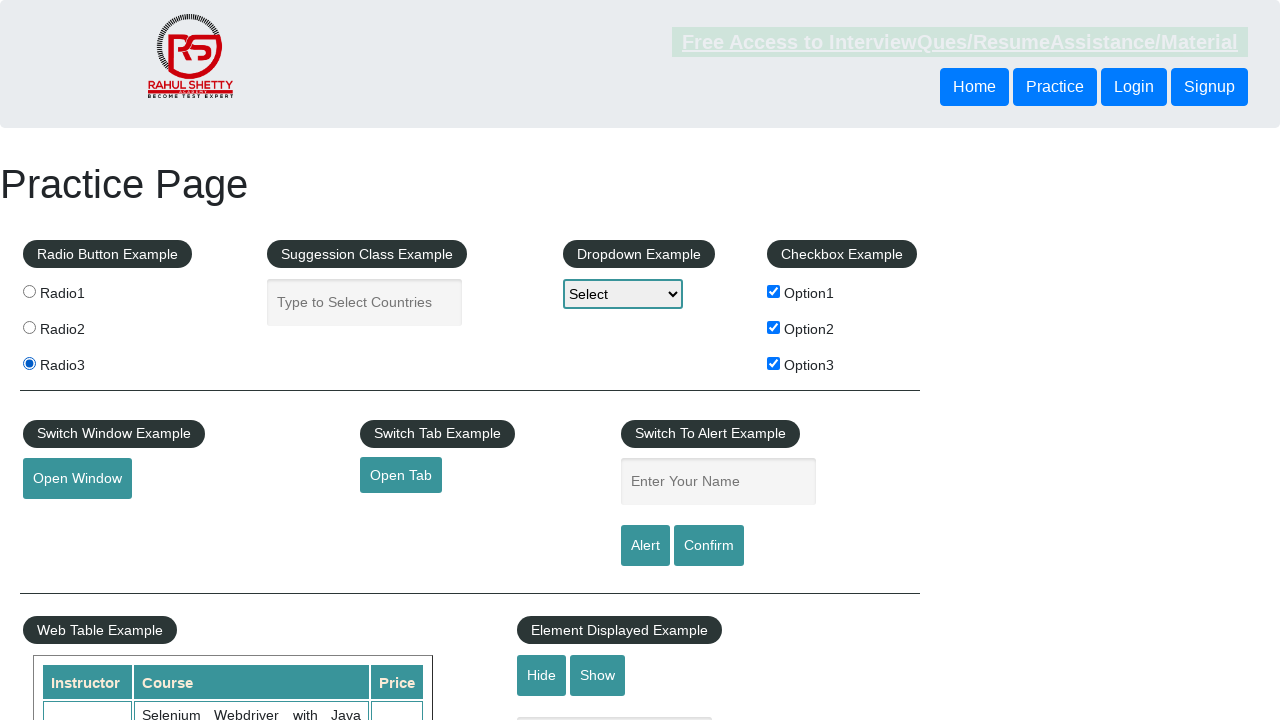